Tests that the slider can be moved to the far left (value 0)

Starting URL: https://demoqa.com

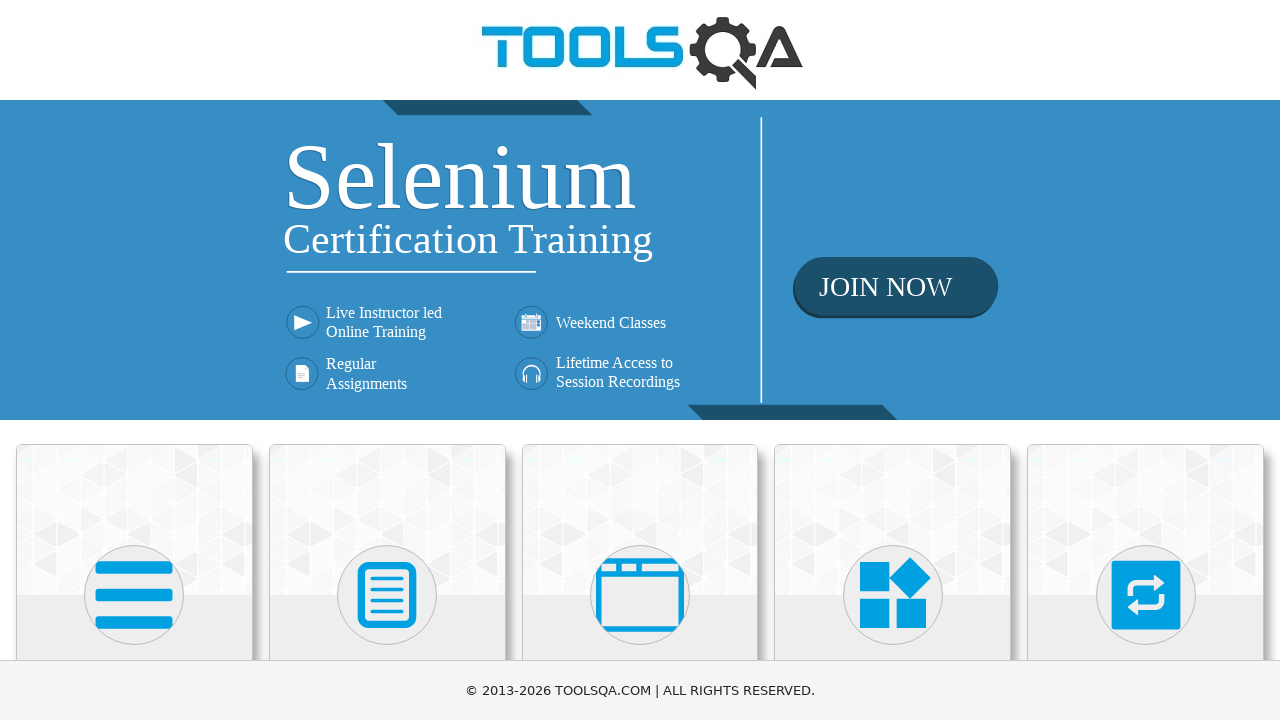

Pressed ArrowDown key to scroll down
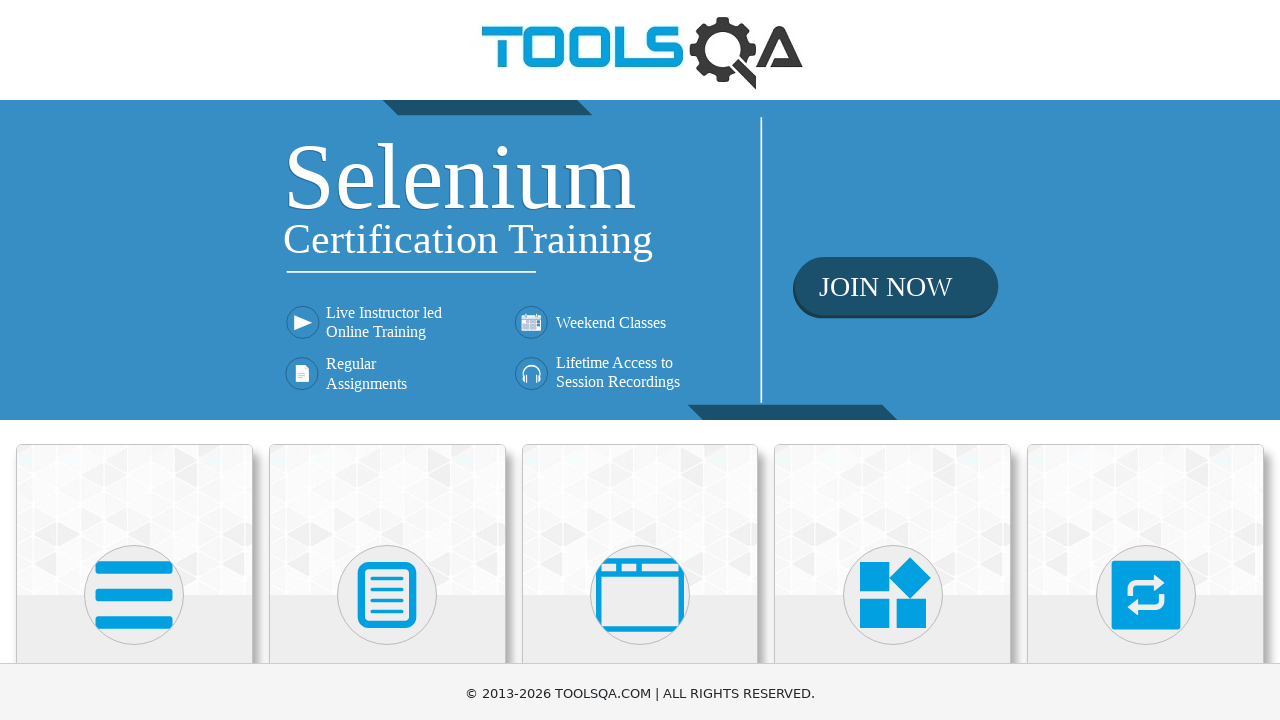

Scrolled Widgets text into view
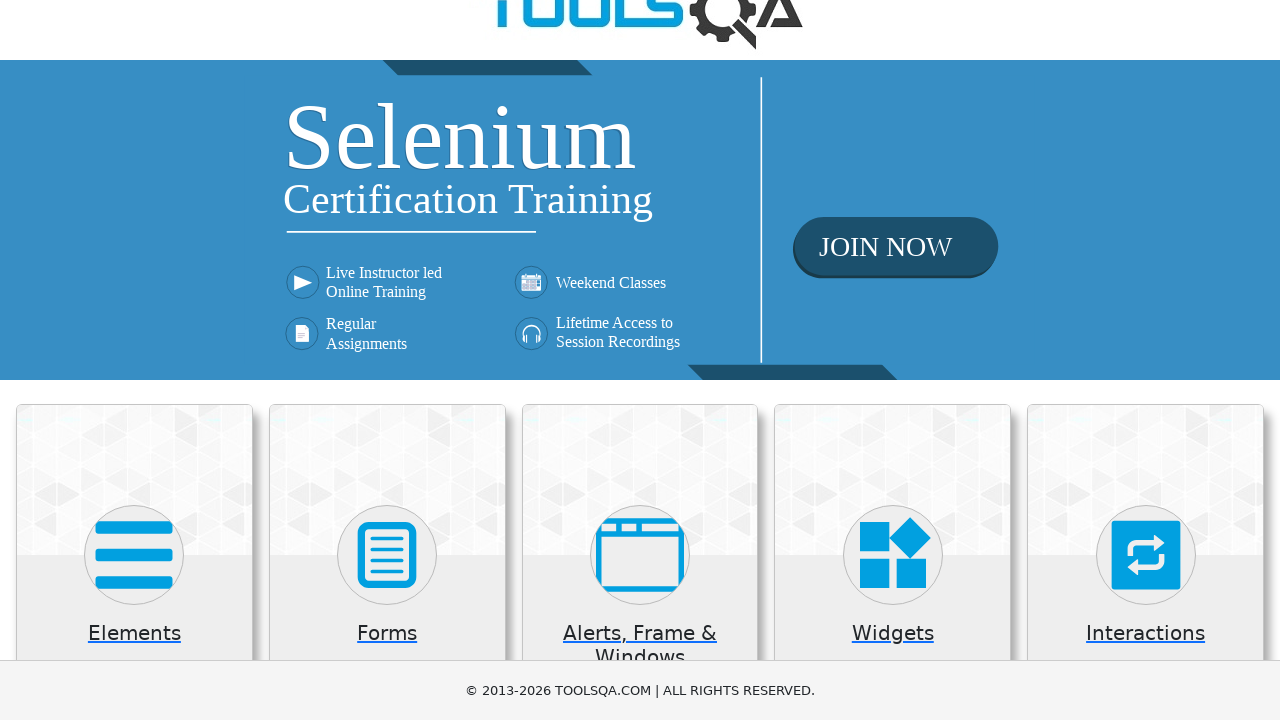

Clicked on Widgets card at (893, 520) on .card:has-text('Widgets')
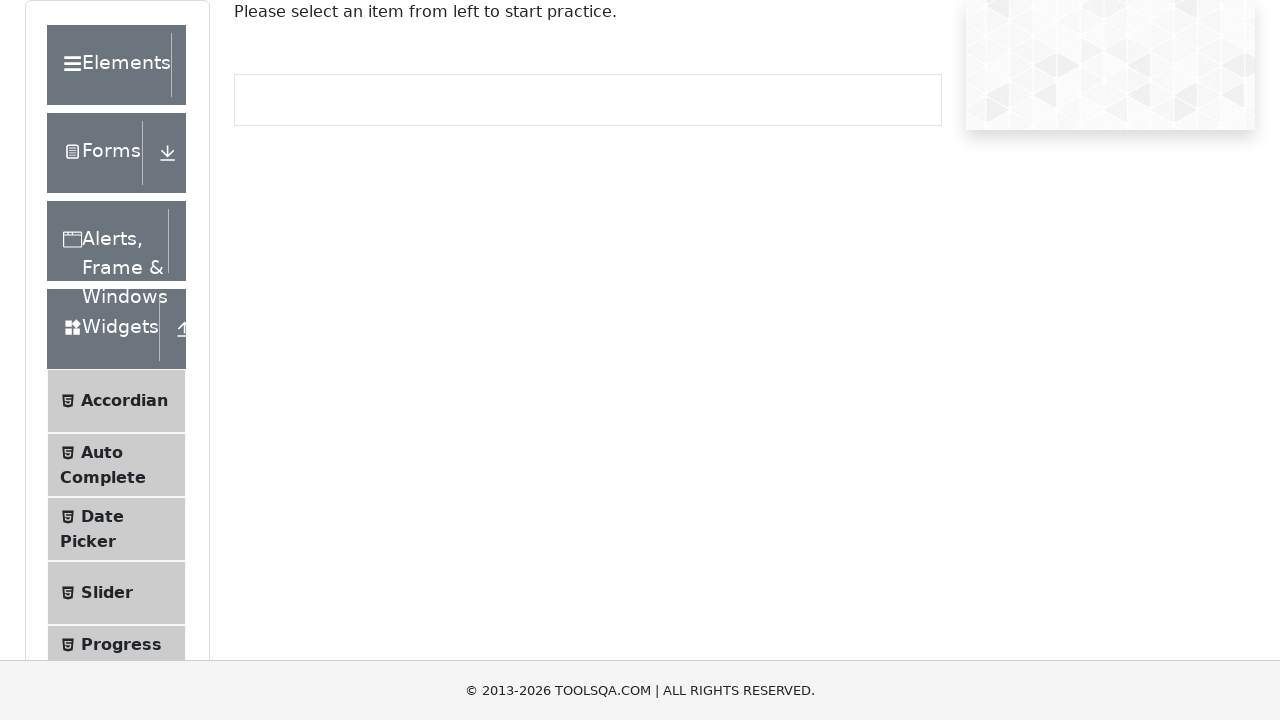

Waited for Slider menu to appear
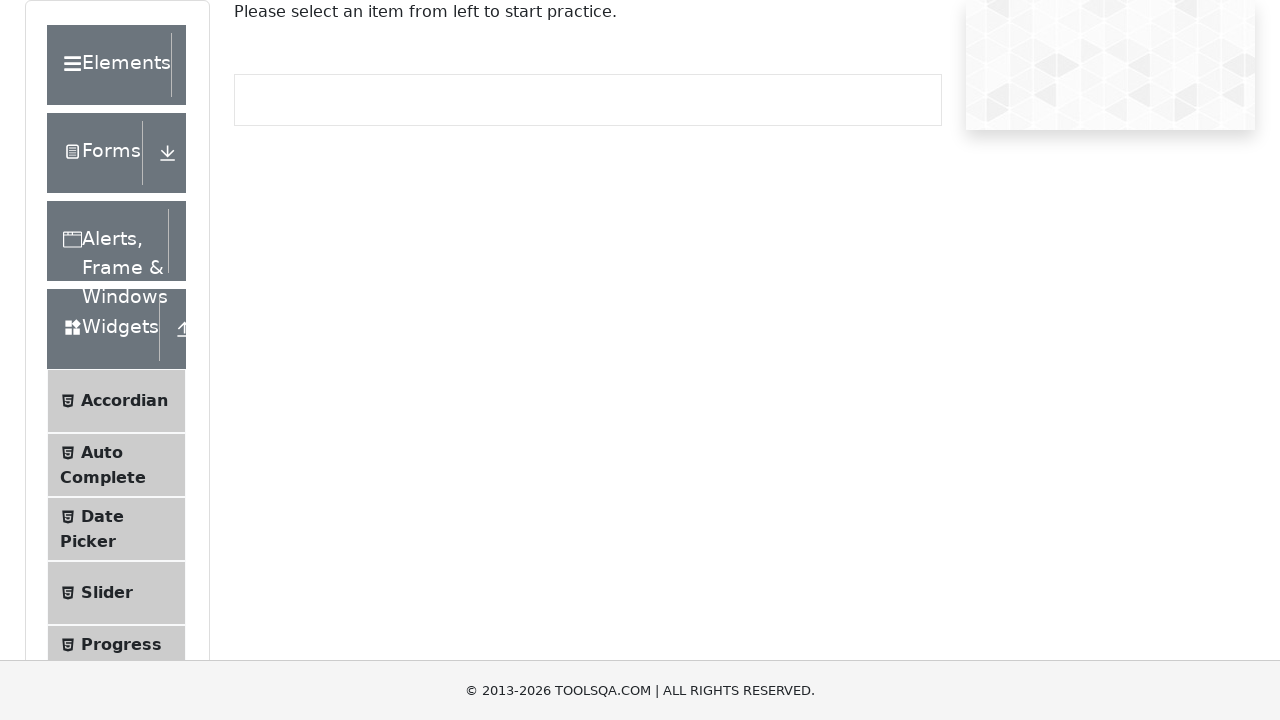

Clicked on Slider menu link at (116, 593) on li:has-text('Slider')
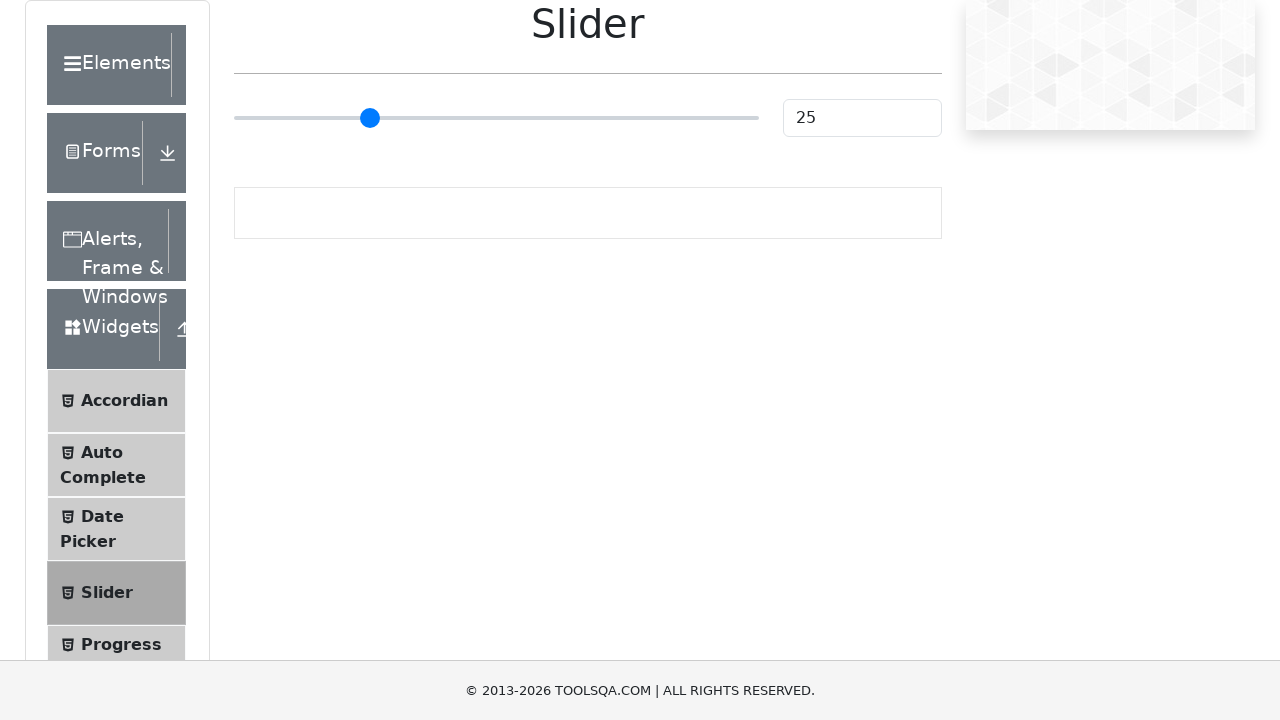

Scrolled slider input into view
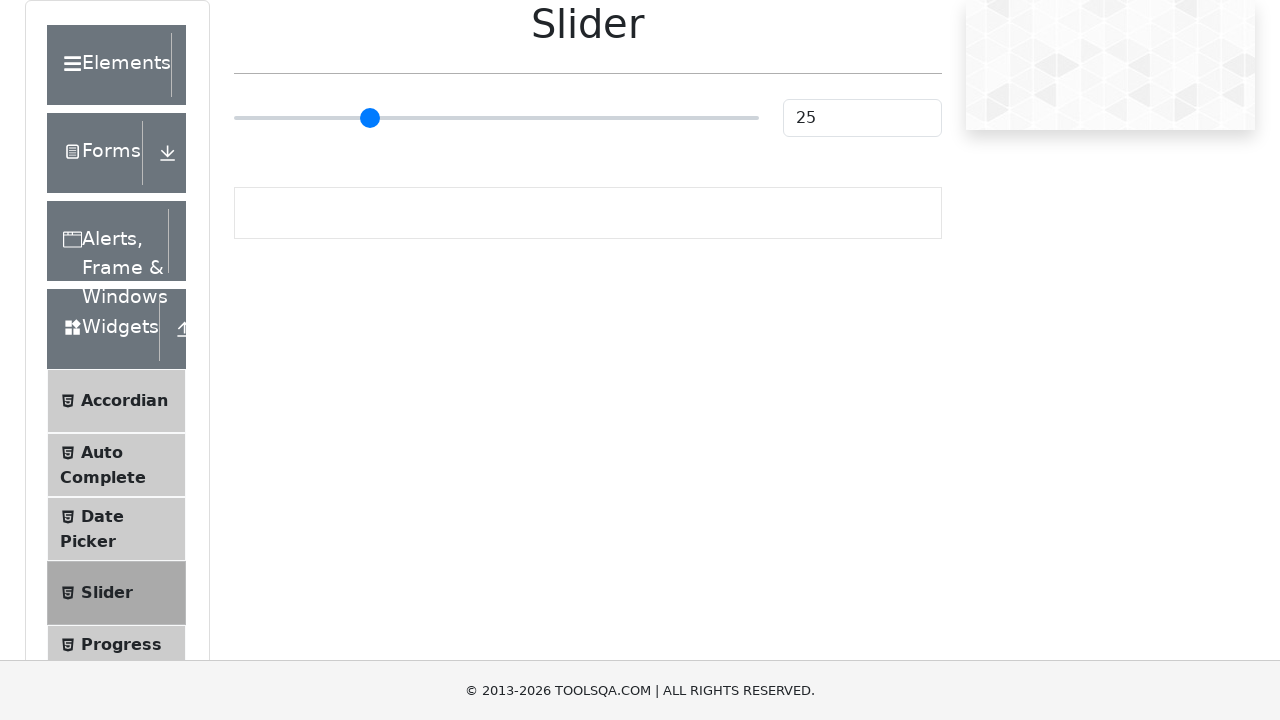

Clicked on slider input at (496, 118) on input[type='range']
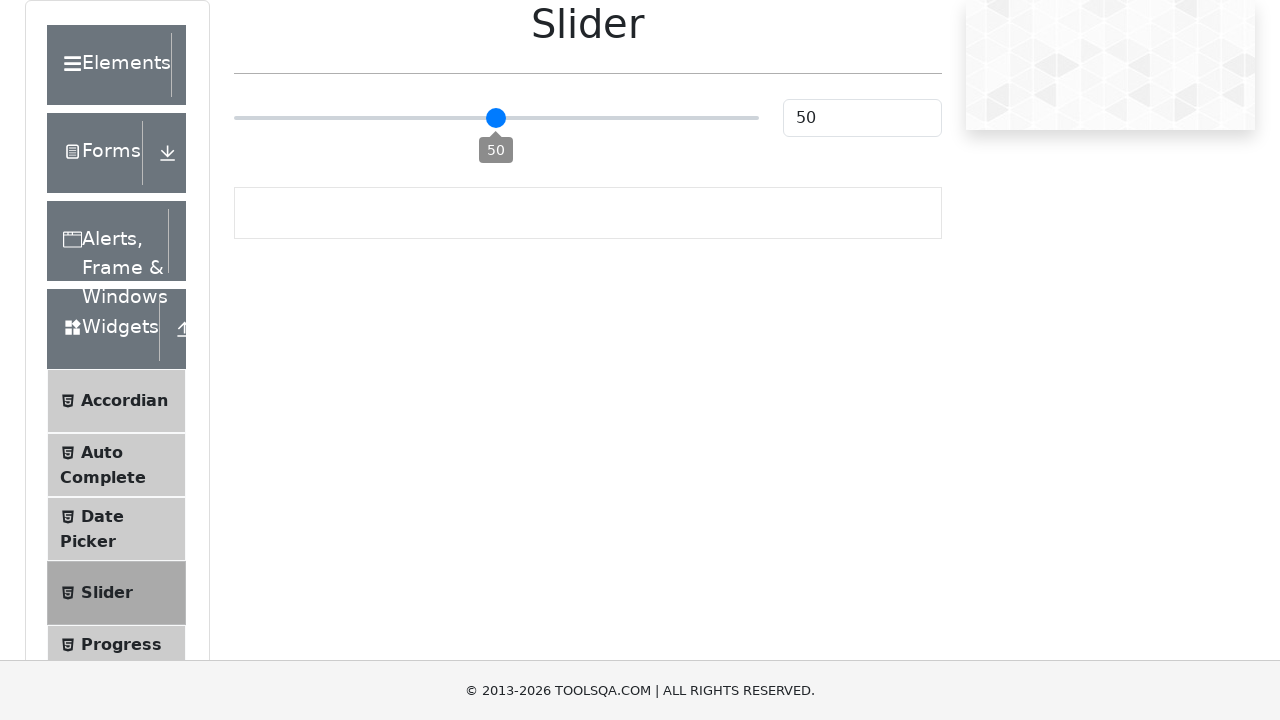

Pressed ArrowLeft key to move slider left towards 0
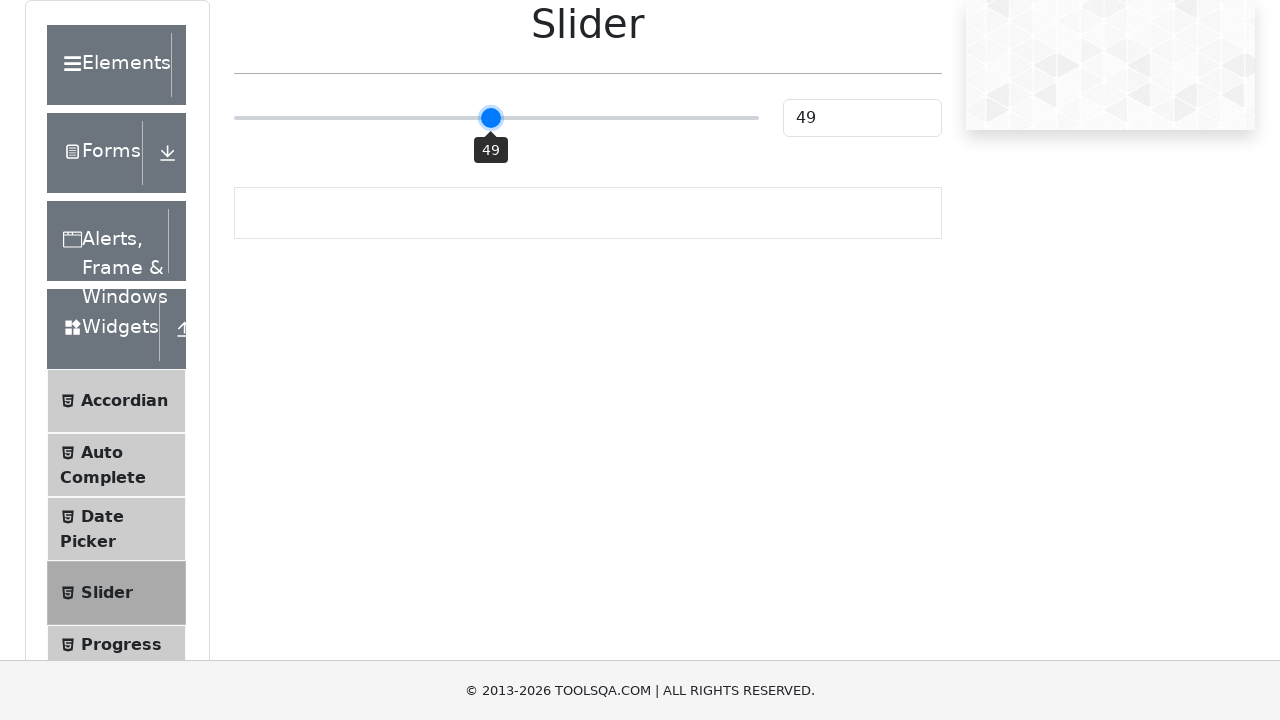

Pressed ArrowLeft key to move slider left towards 0
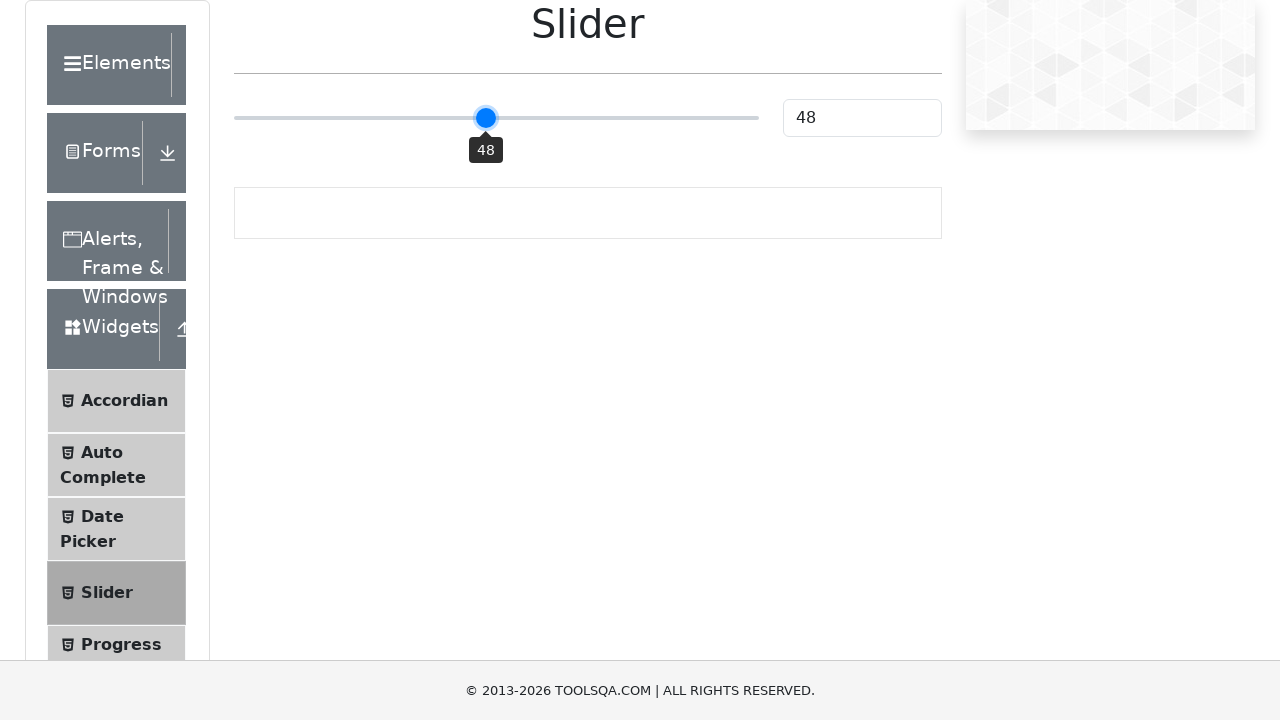

Pressed ArrowLeft key to move slider left towards 0
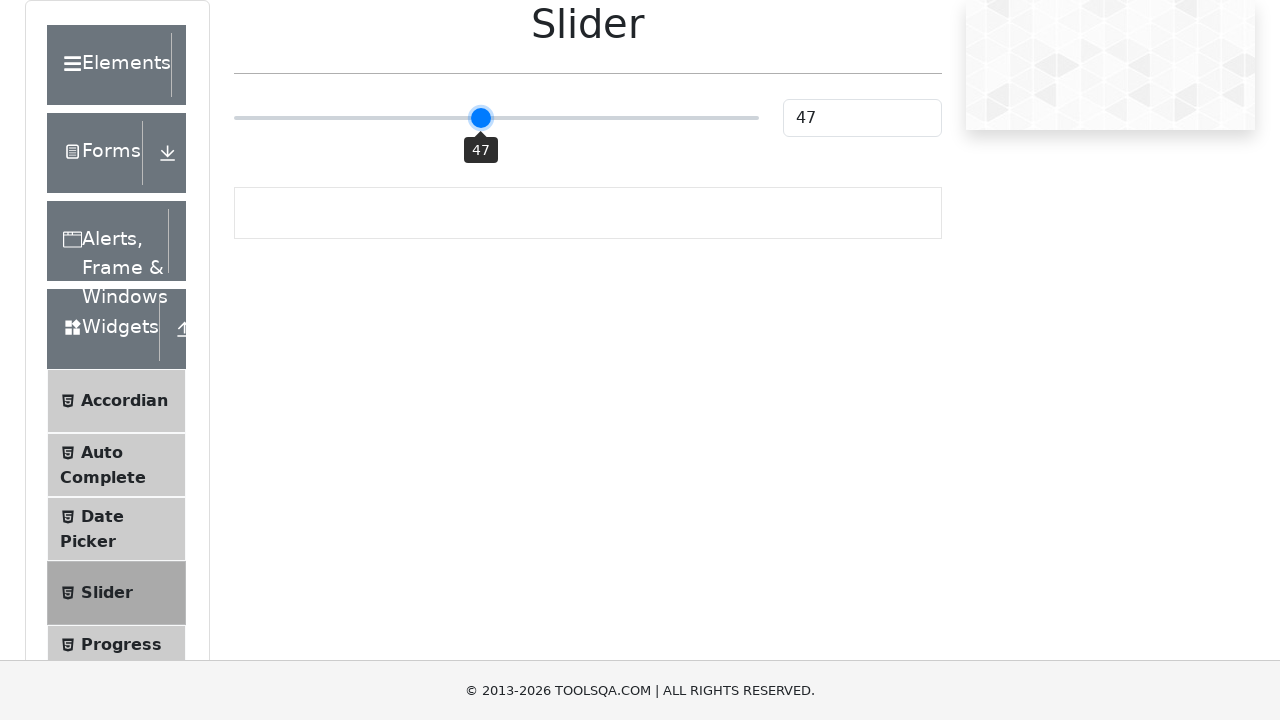

Pressed ArrowLeft key to move slider left towards 0
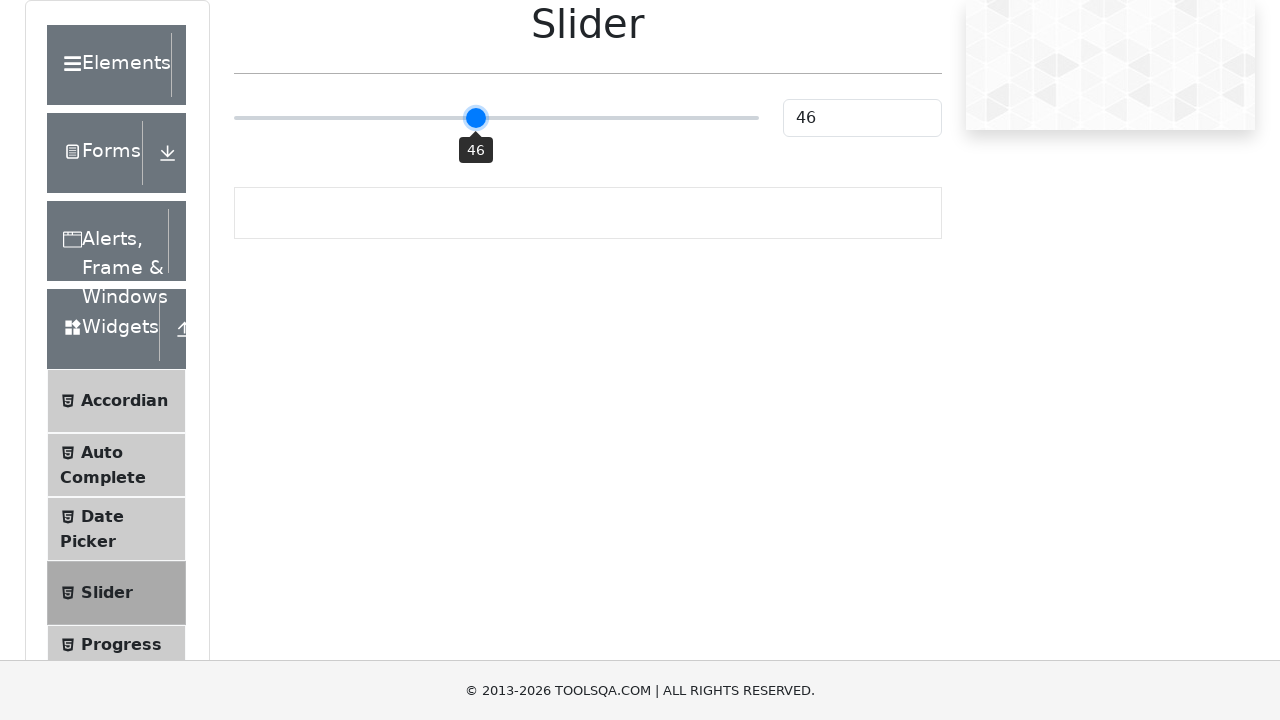

Pressed ArrowLeft key to move slider left towards 0
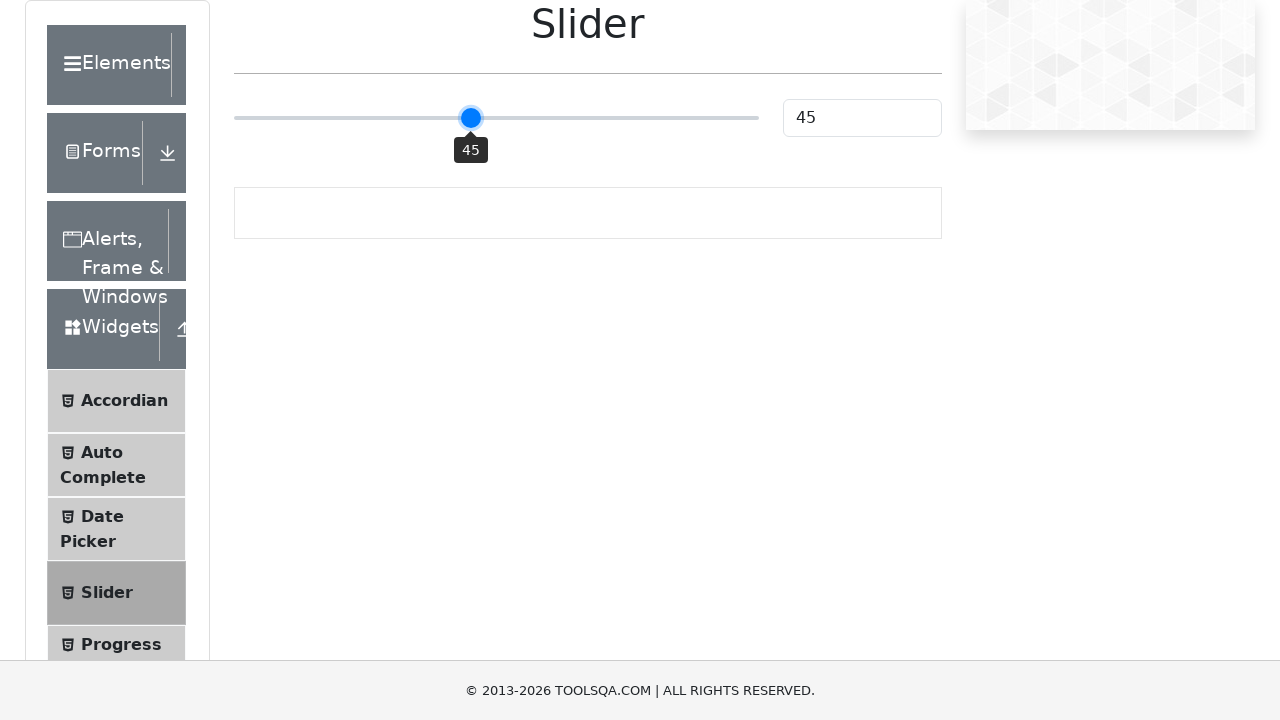

Pressed ArrowLeft key to move slider left towards 0
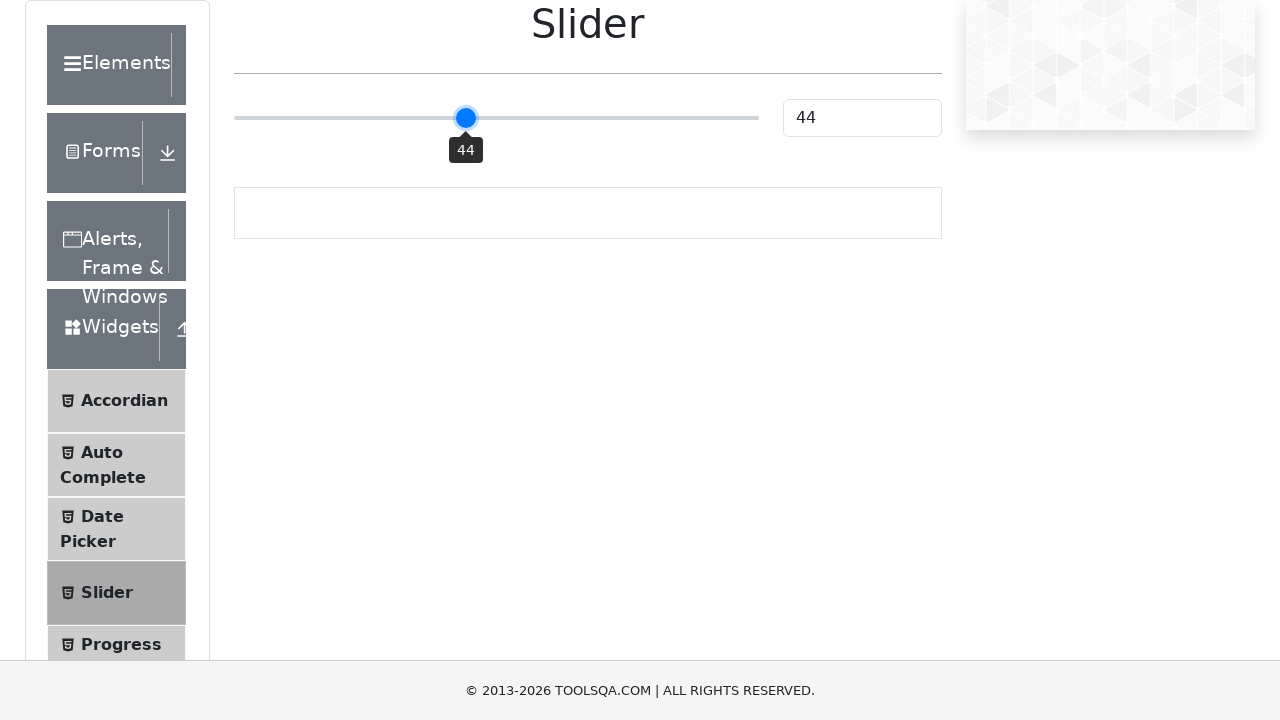

Pressed ArrowLeft key to move slider left towards 0
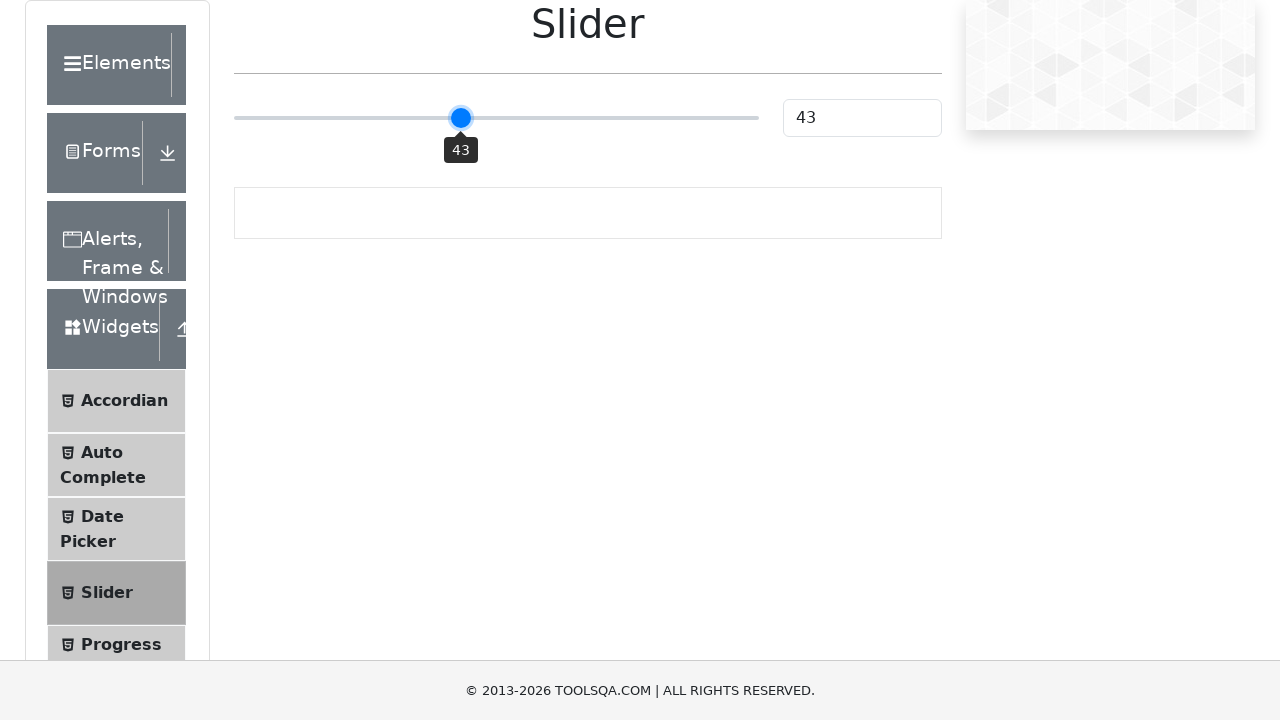

Pressed ArrowLeft key to move slider left towards 0
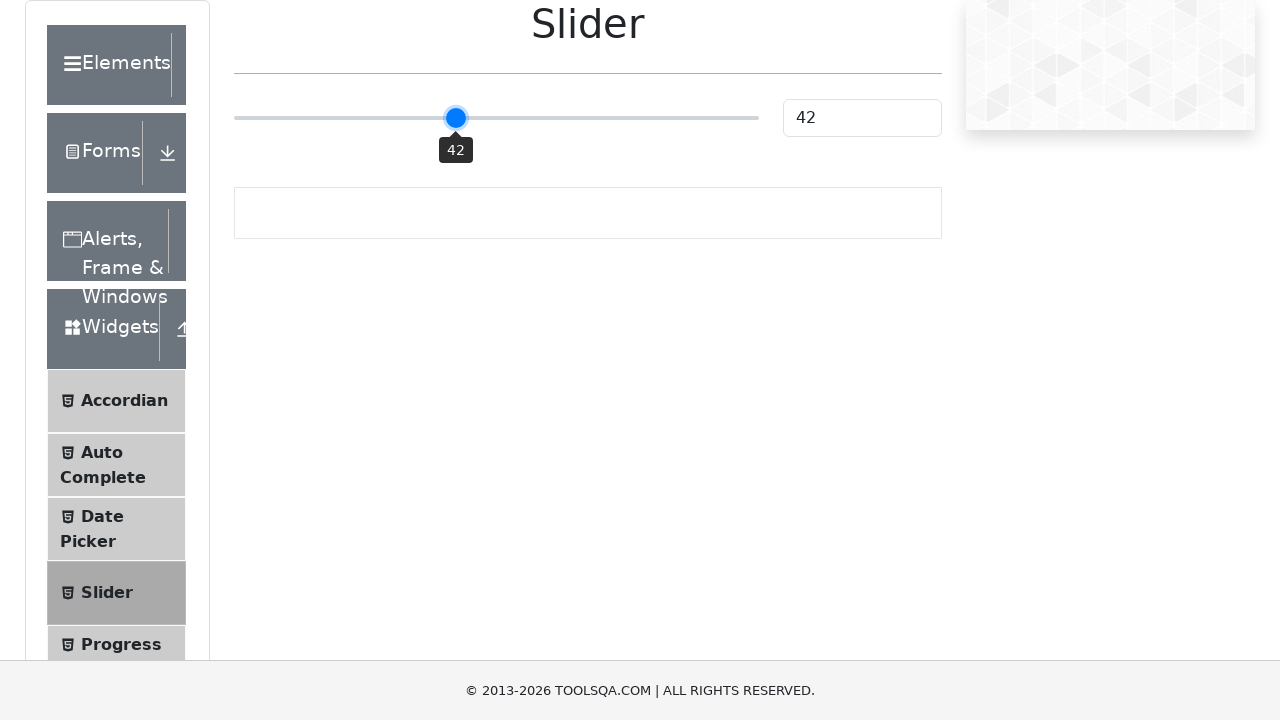

Pressed ArrowLeft key to move slider left towards 0
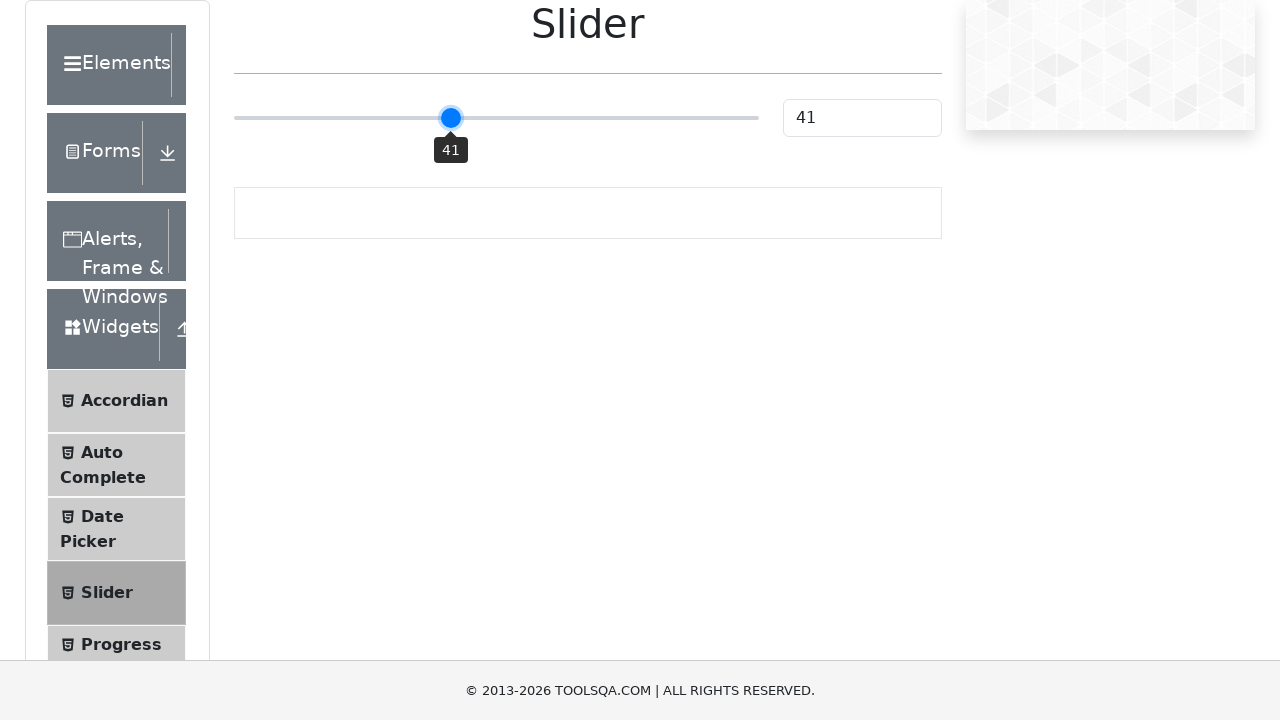

Pressed ArrowLeft key to move slider left towards 0
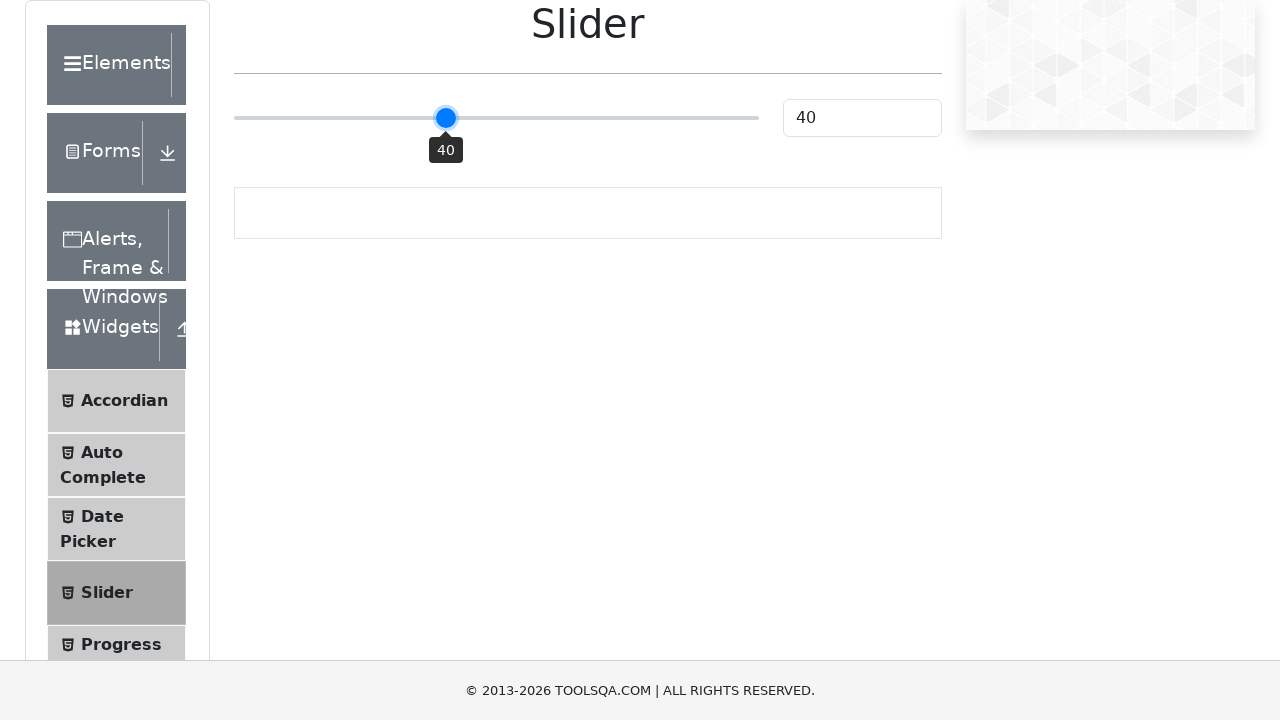

Pressed ArrowLeft key to move slider left towards 0
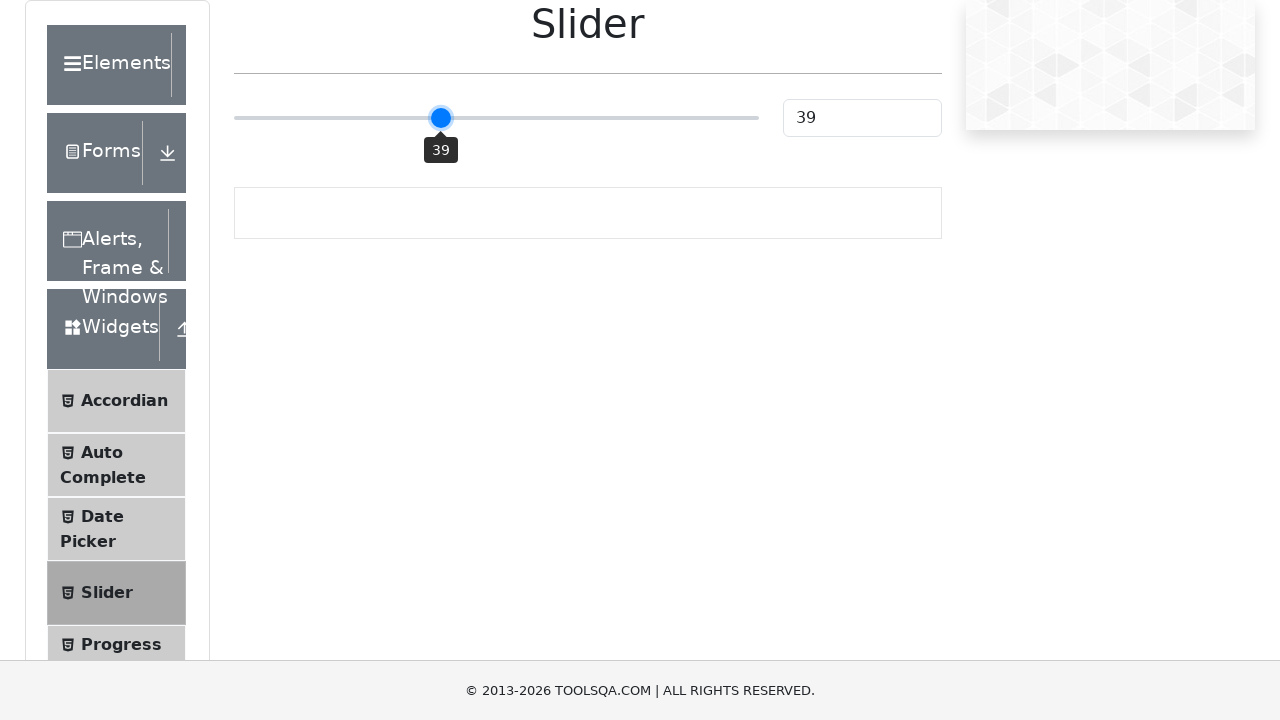

Pressed ArrowLeft key to move slider left towards 0
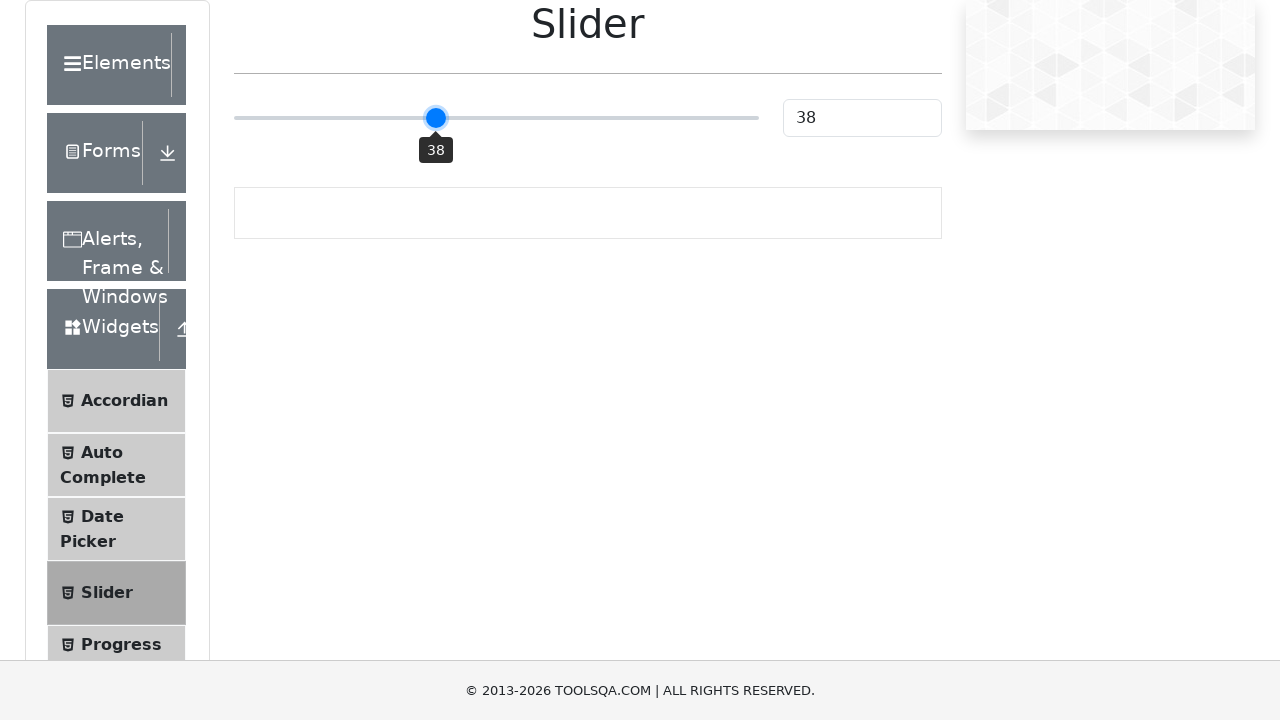

Pressed ArrowLeft key to move slider left towards 0
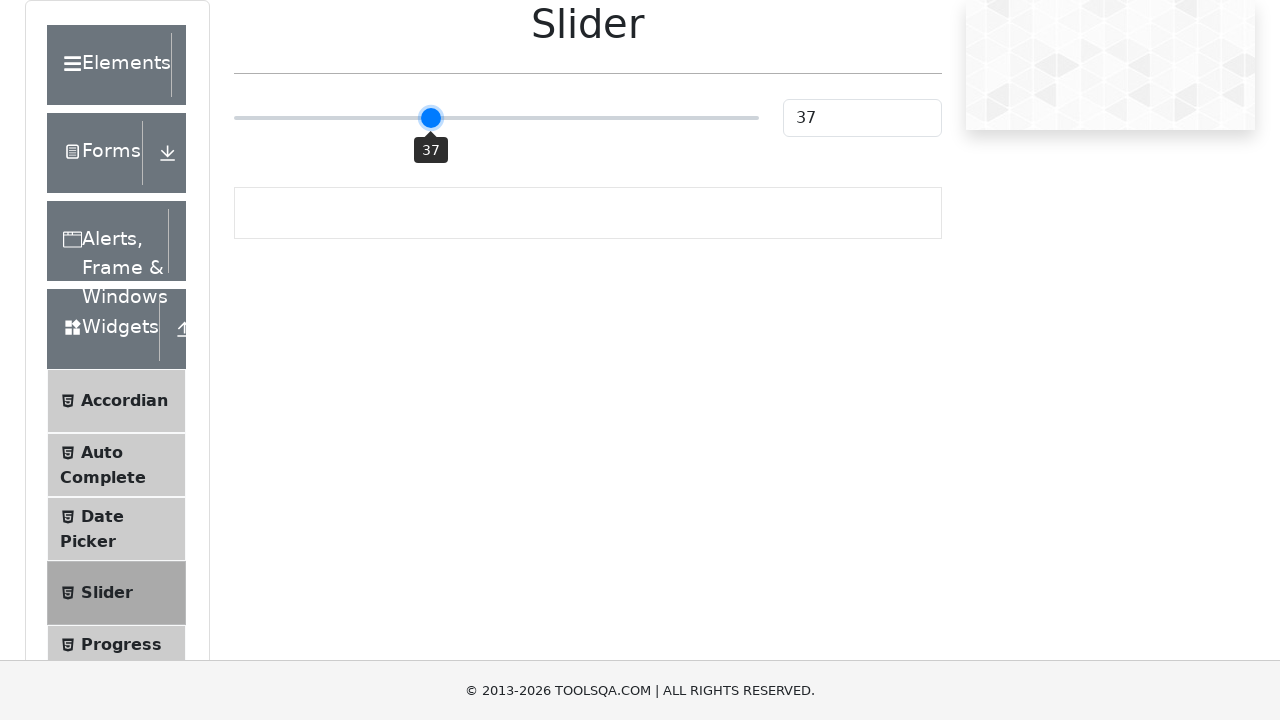

Pressed ArrowLeft key to move slider left towards 0
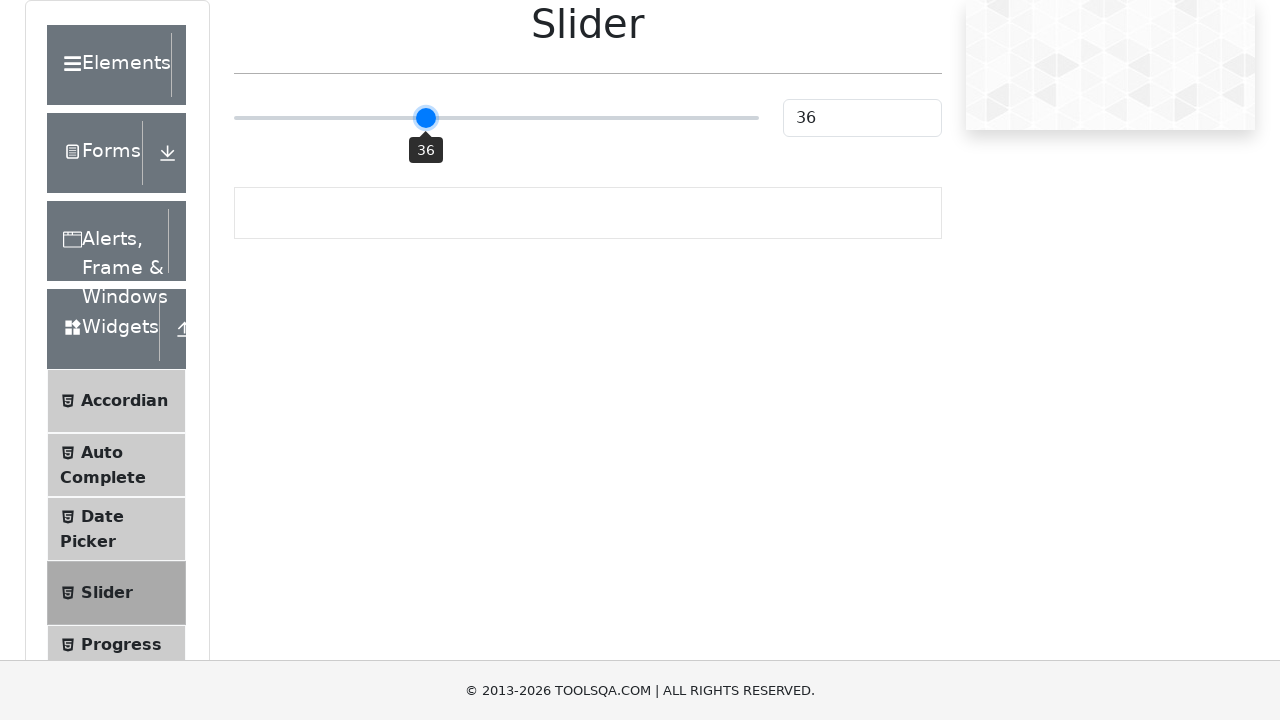

Pressed ArrowLeft key to move slider left towards 0
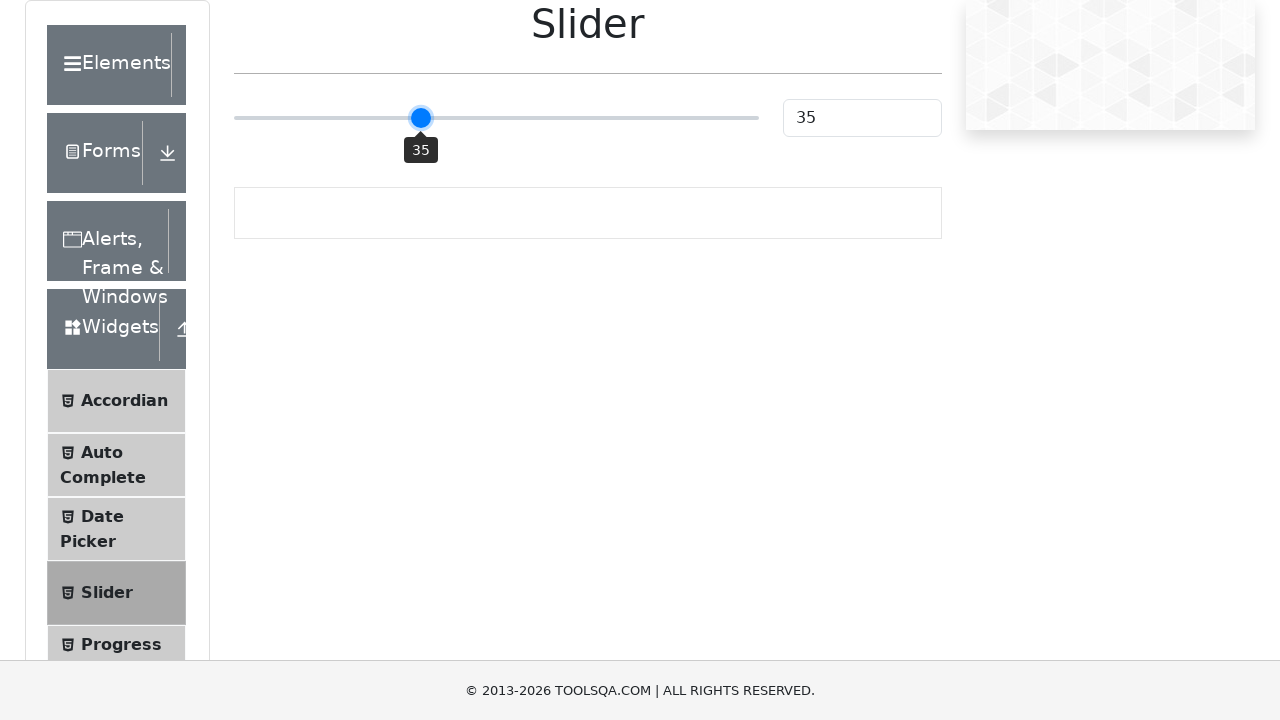

Pressed ArrowLeft key to move slider left towards 0
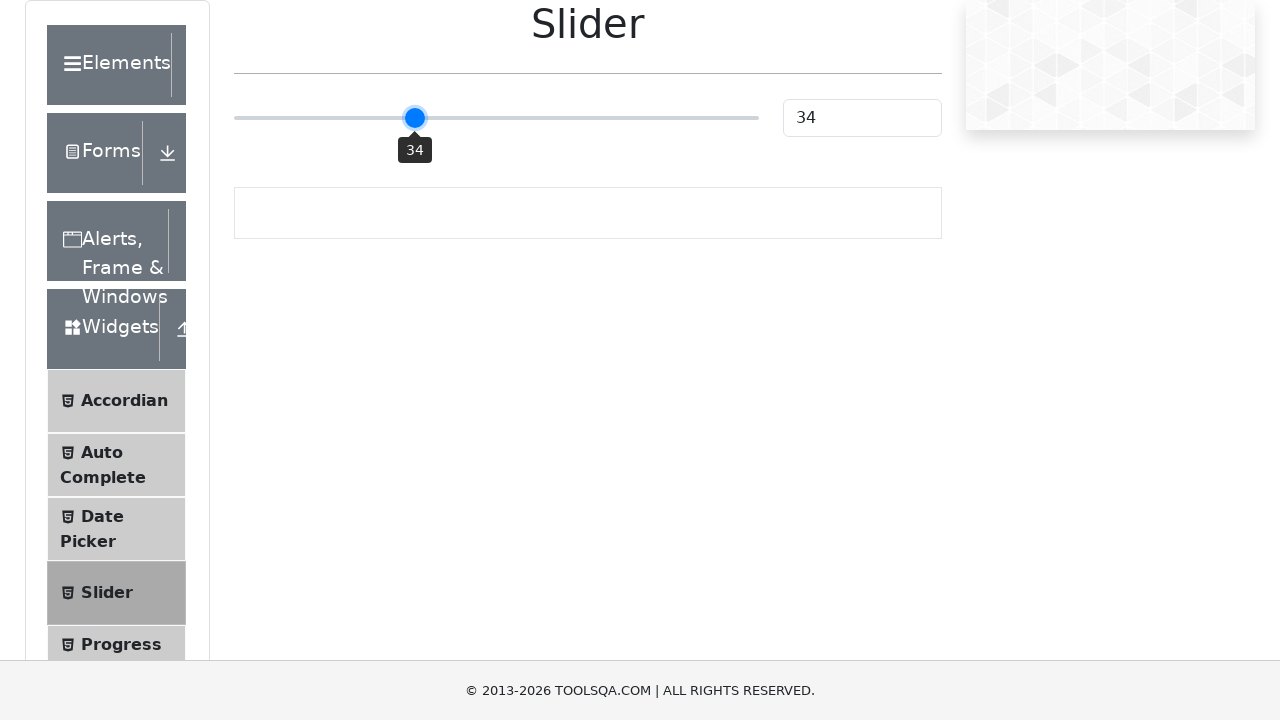

Pressed ArrowLeft key to move slider left towards 0
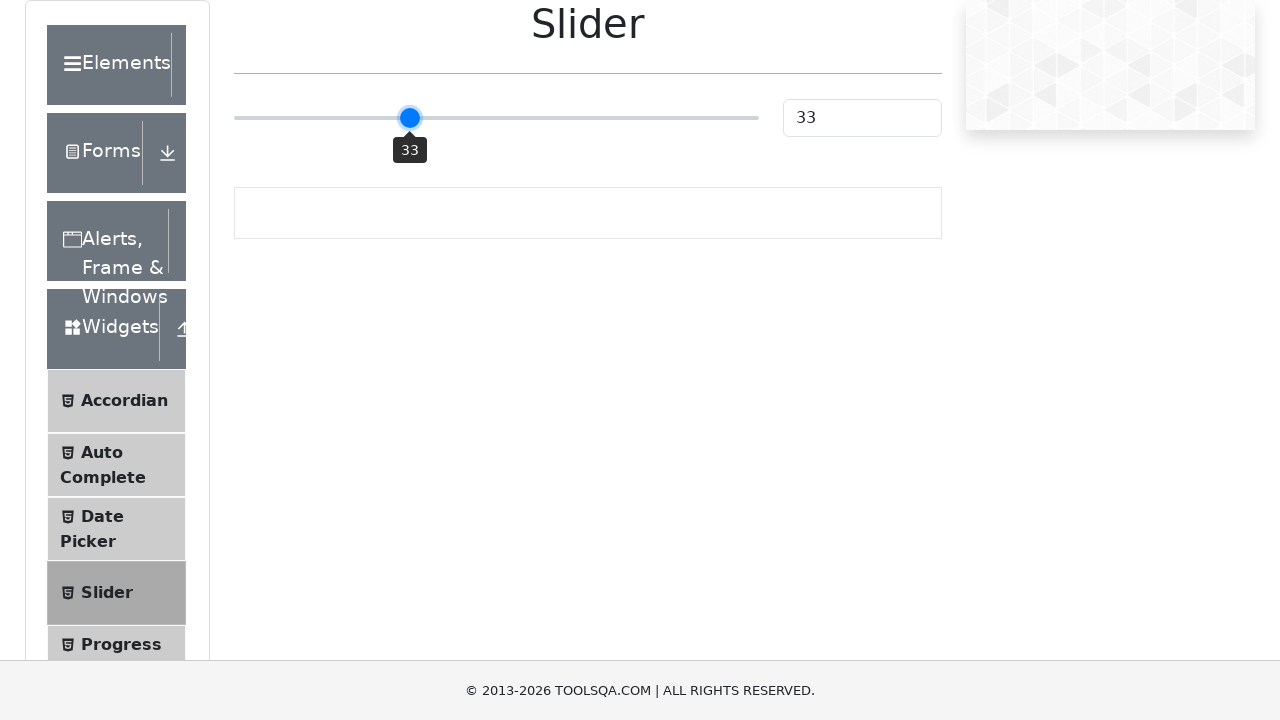

Pressed ArrowLeft key to move slider left towards 0
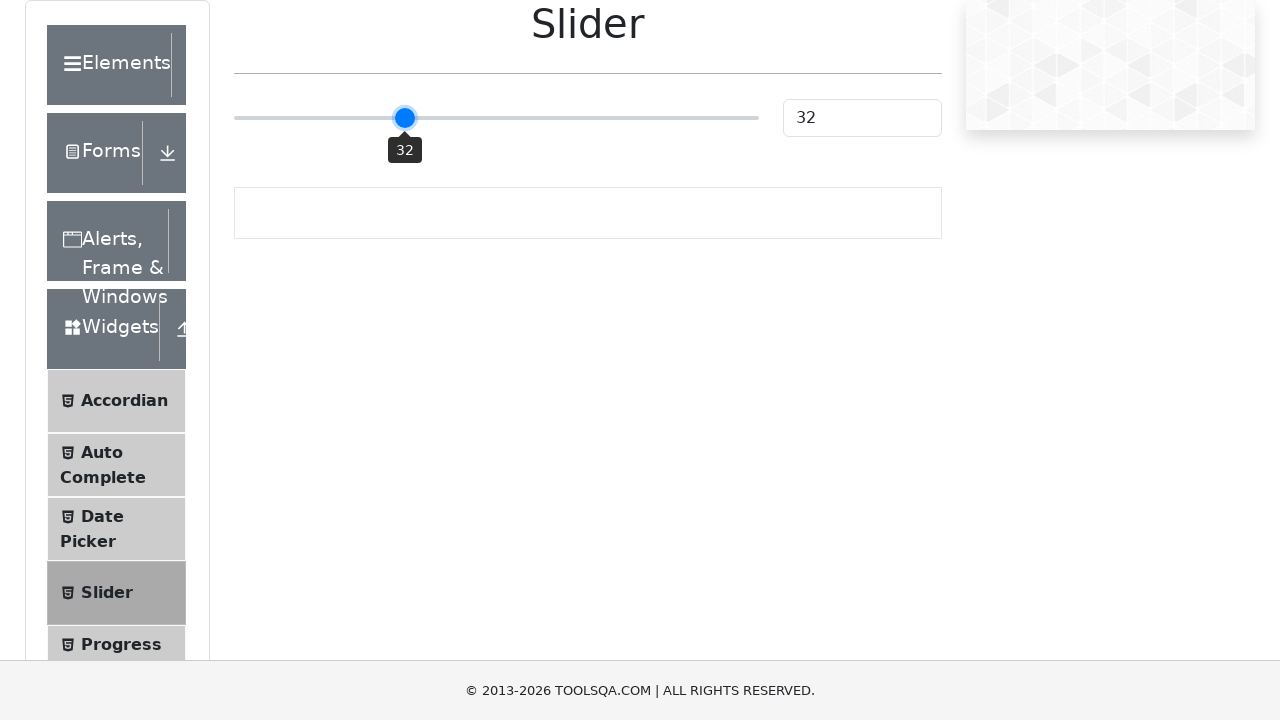

Pressed ArrowLeft key to move slider left towards 0
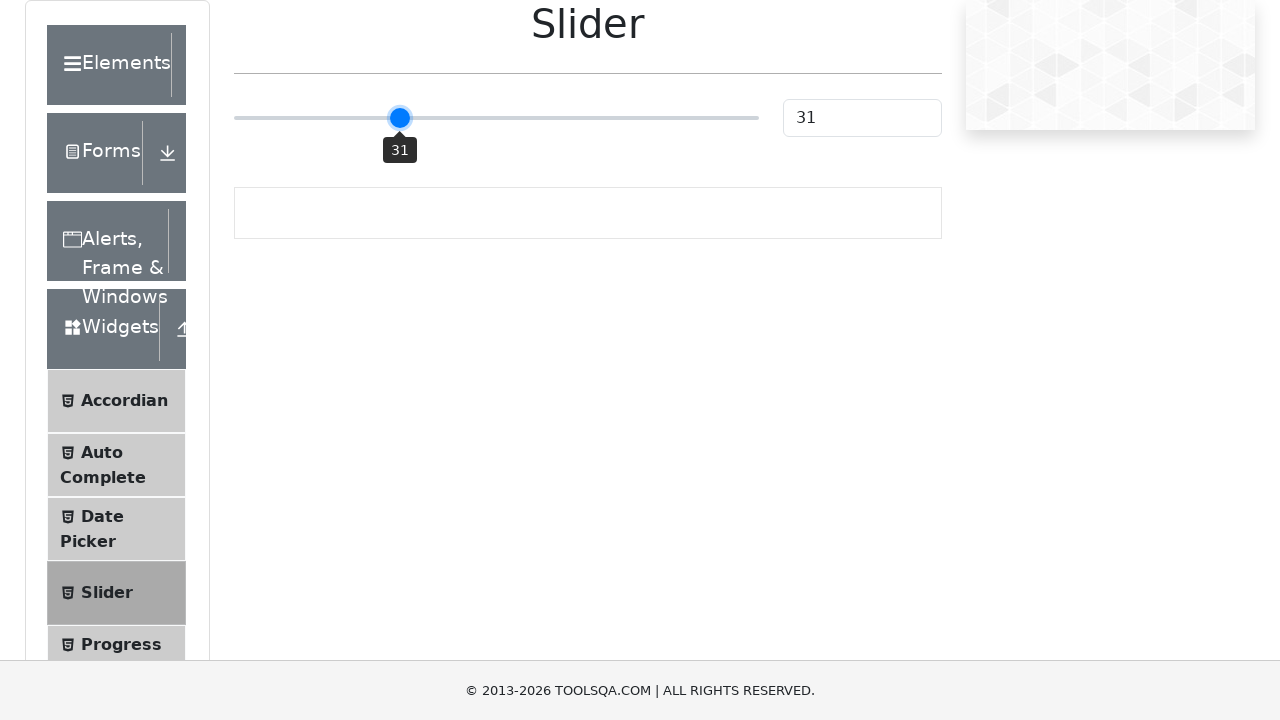

Pressed ArrowLeft key to move slider left towards 0
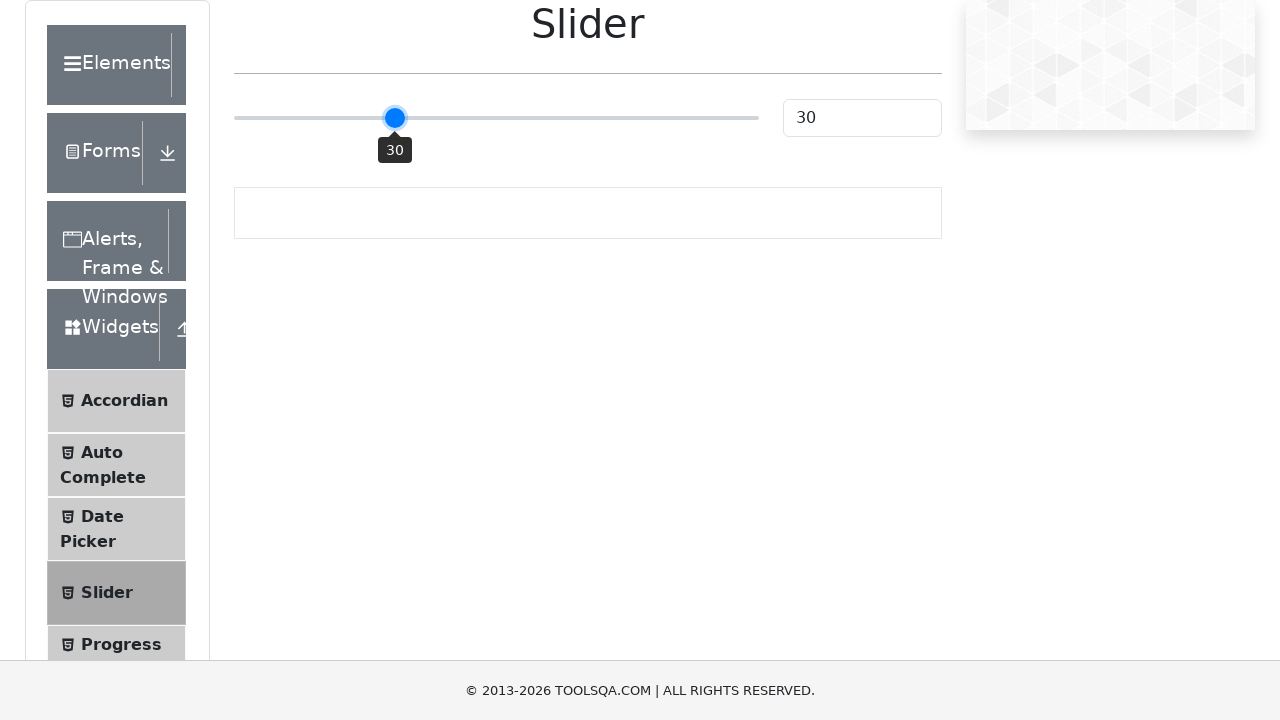

Pressed ArrowLeft key to move slider left towards 0
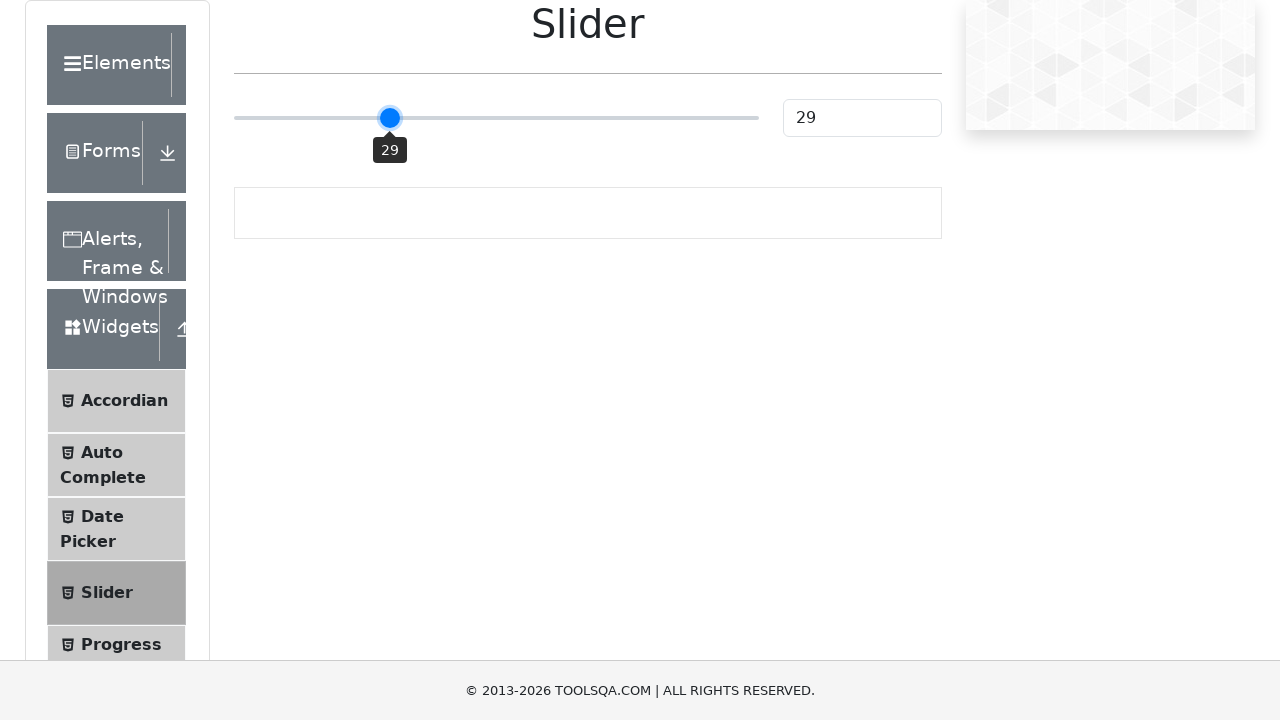

Pressed ArrowLeft key to move slider left towards 0
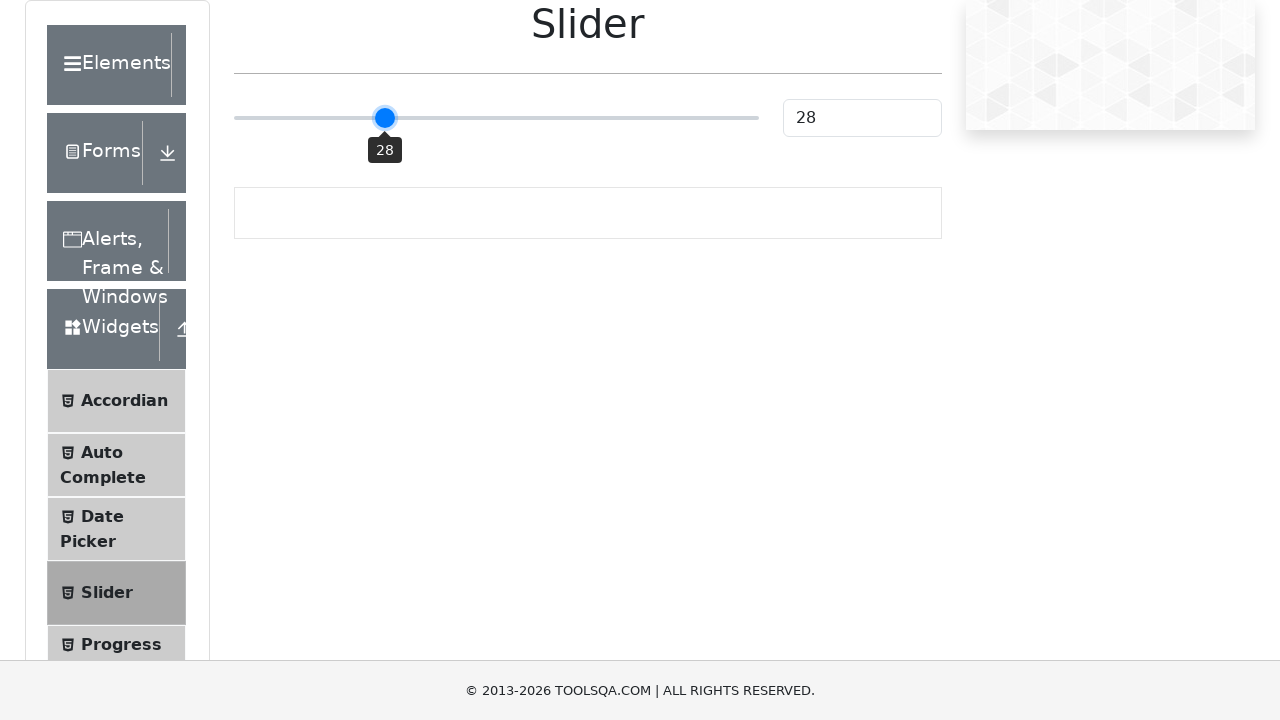

Pressed ArrowLeft key to move slider left towards 0
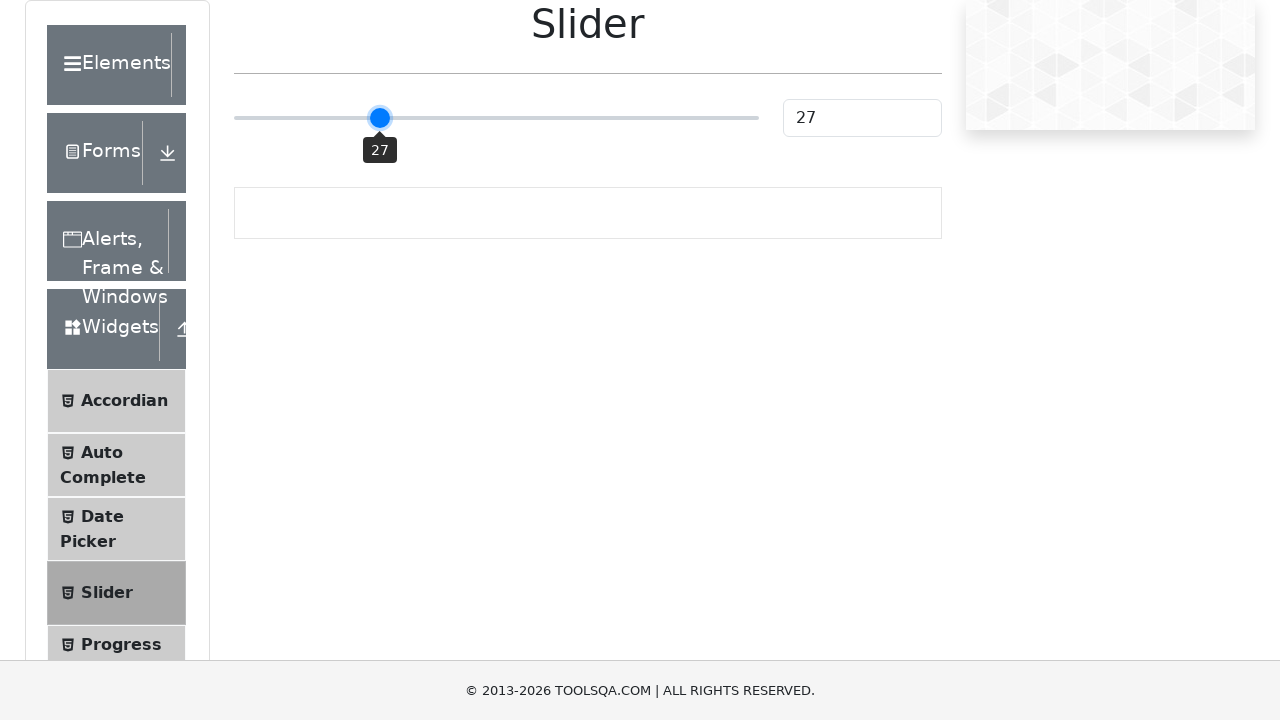

Pressed ArrowLeft key to move slider left towards 0
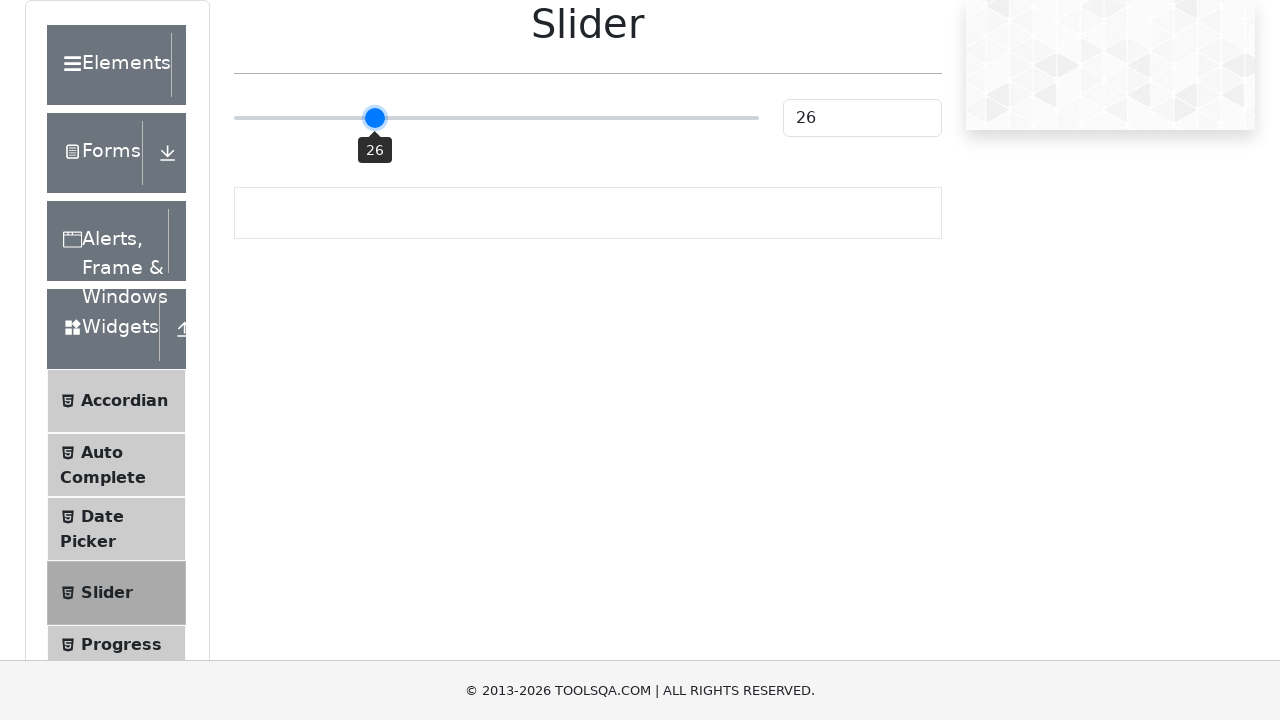

Pressed ArrowLeft key to move slider left towards 0
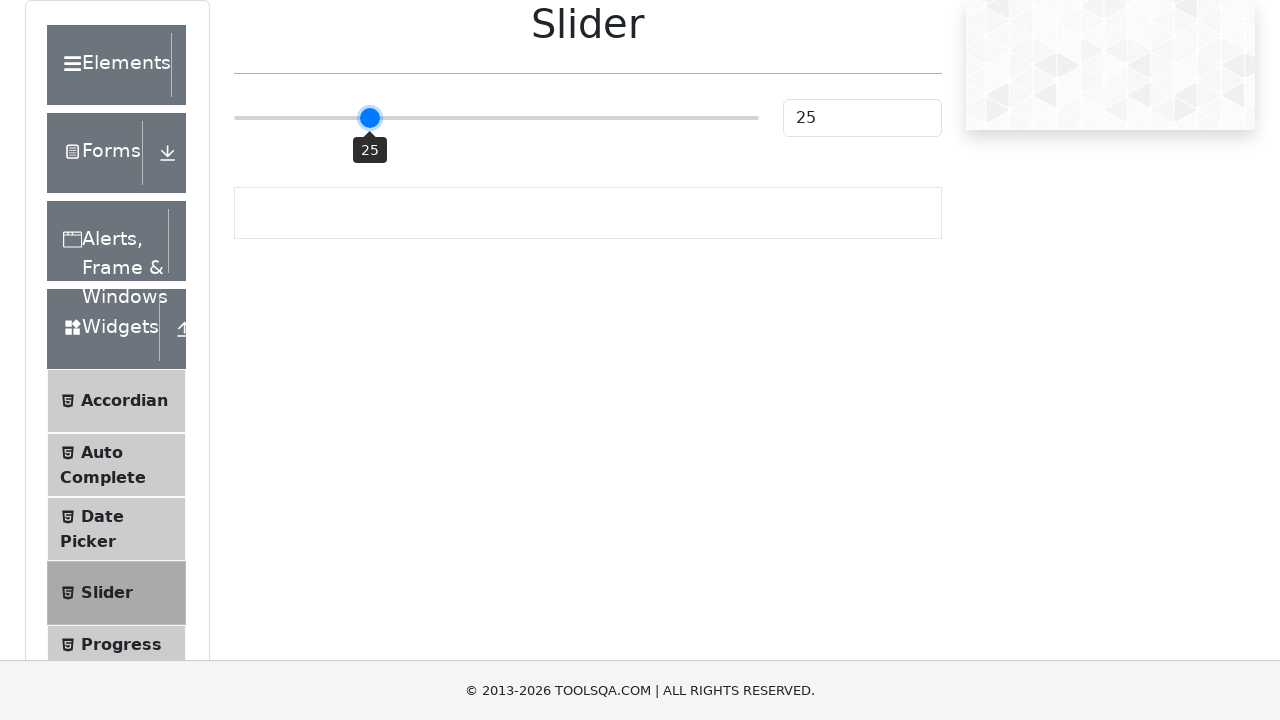

Waited for slider value element to appear
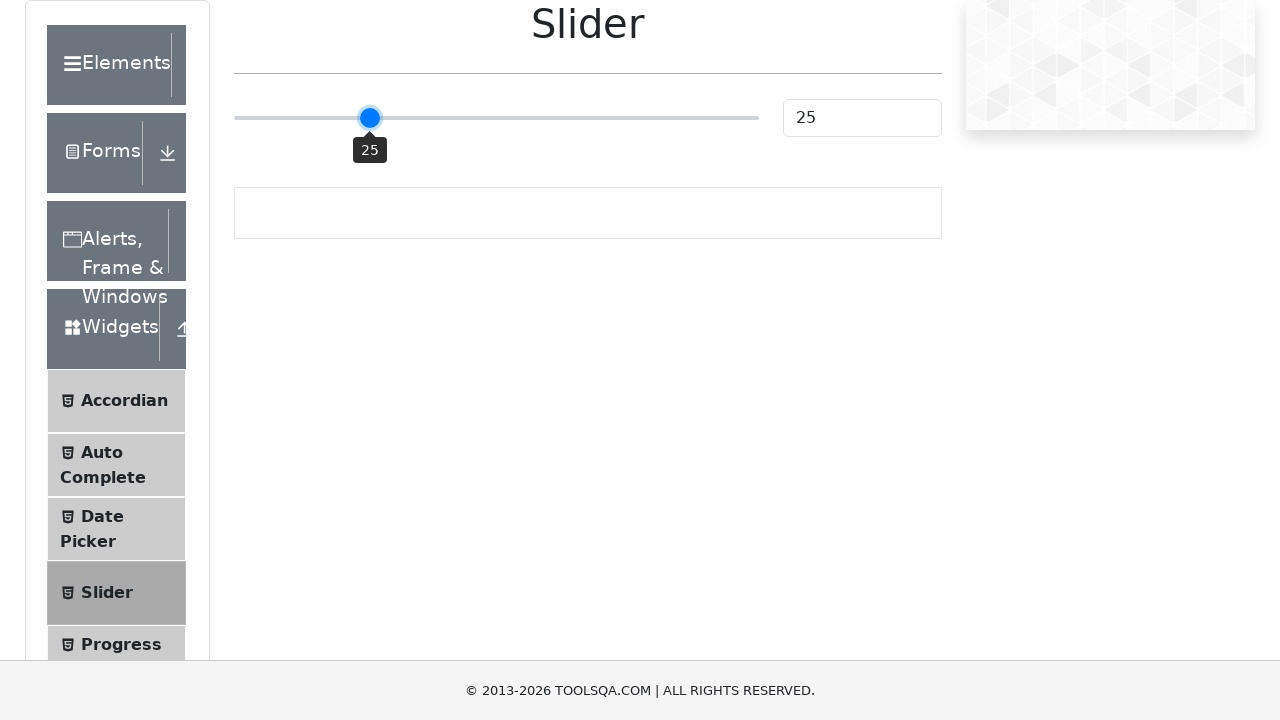

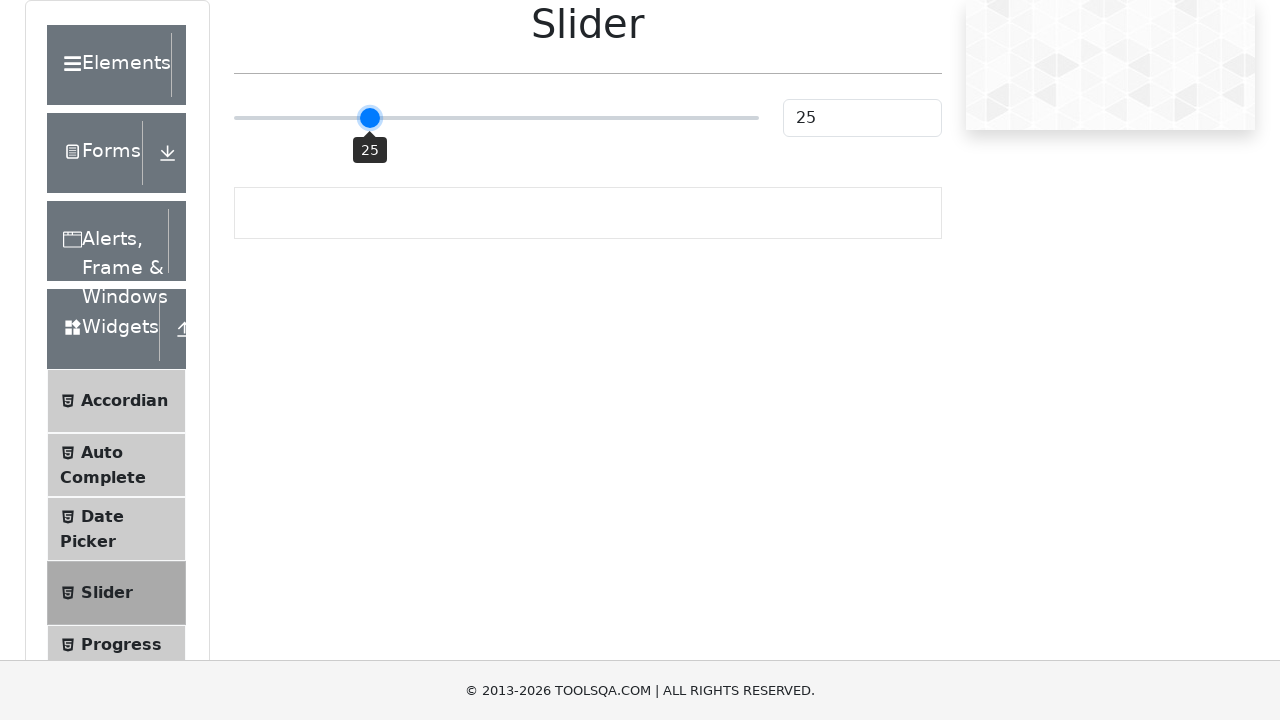